Tests that other controls are hidden when editing a todo item

Starting URL: https://demo.playwright.dev/todomvc

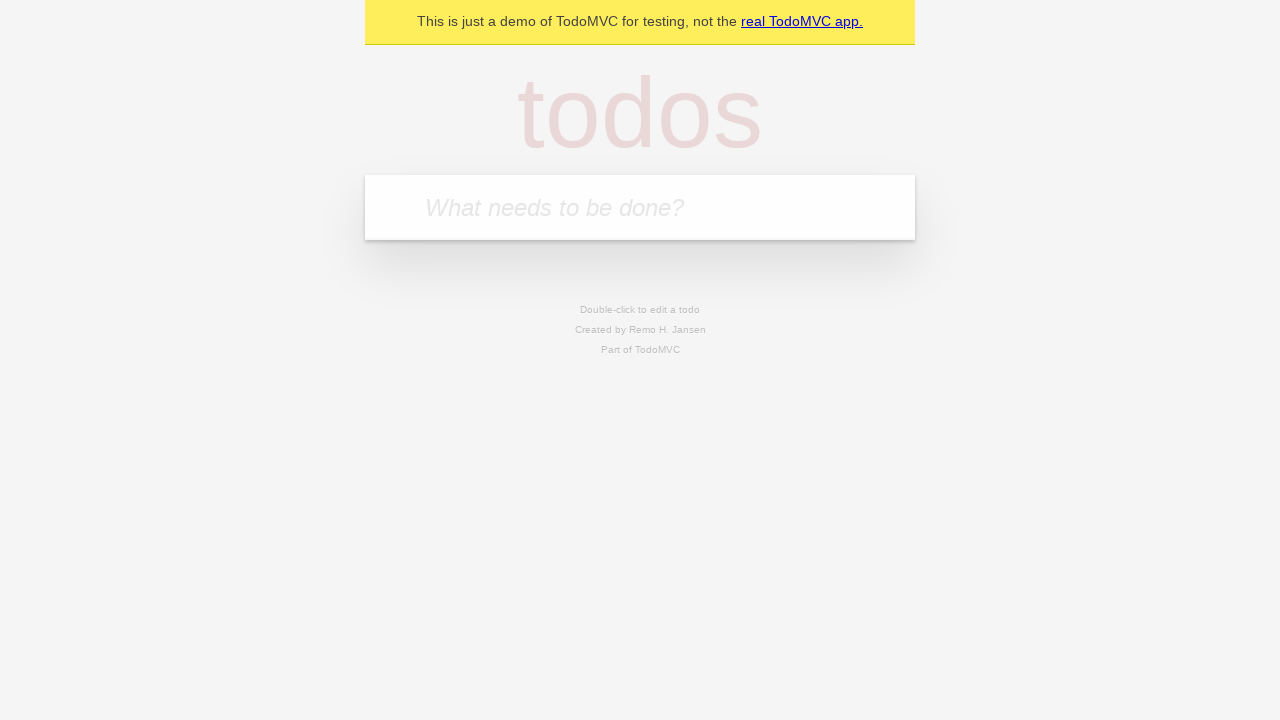

Filled input field with 'buy some cheese' on internal:attr=[placeholder="What needs to be done?"i]
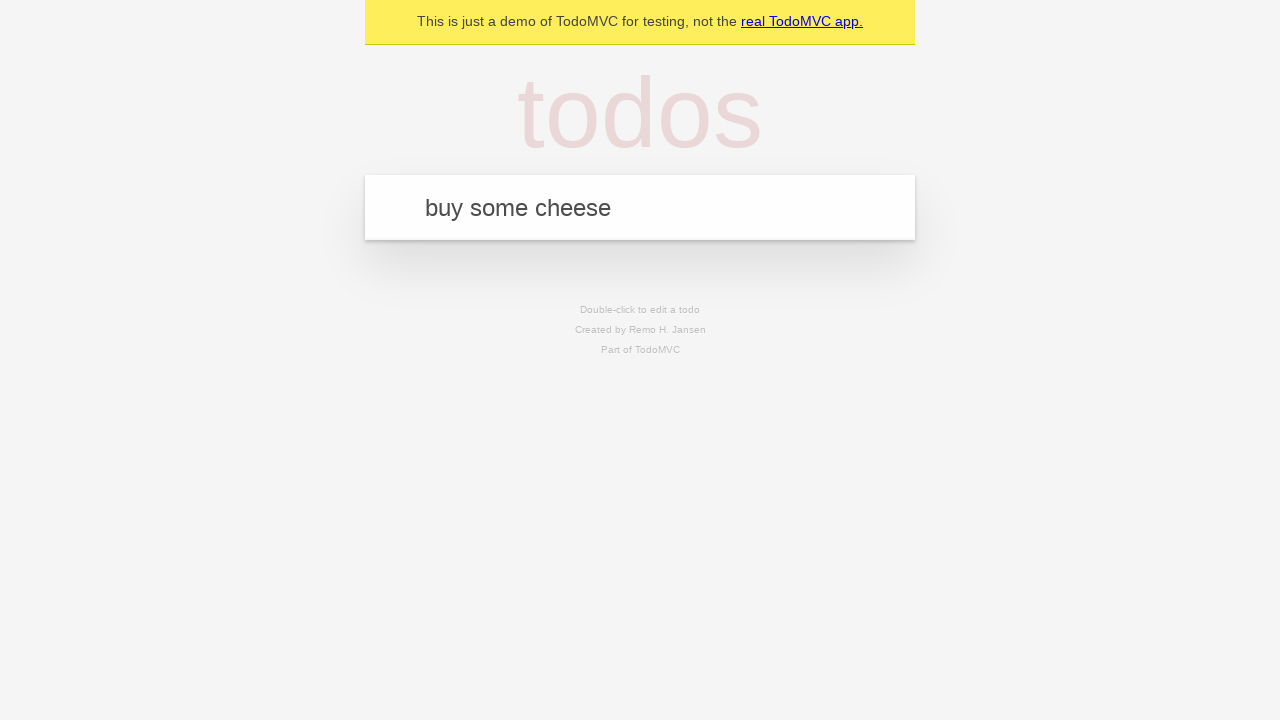

Pressed Enter to create first todo item on internal:attr=[placeholder="What needs to be done?"i]
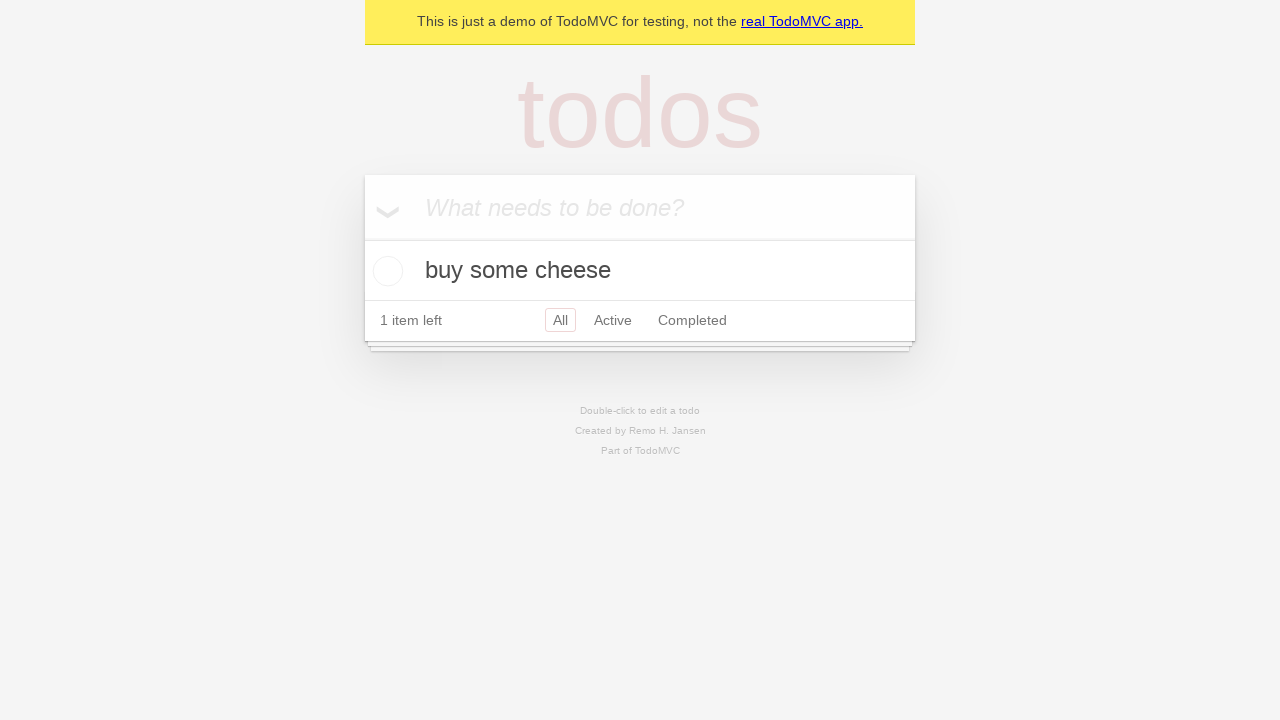

Filled input field with 'feed the cat' on internal:attr=[placeholder="What needs to be done?"i]
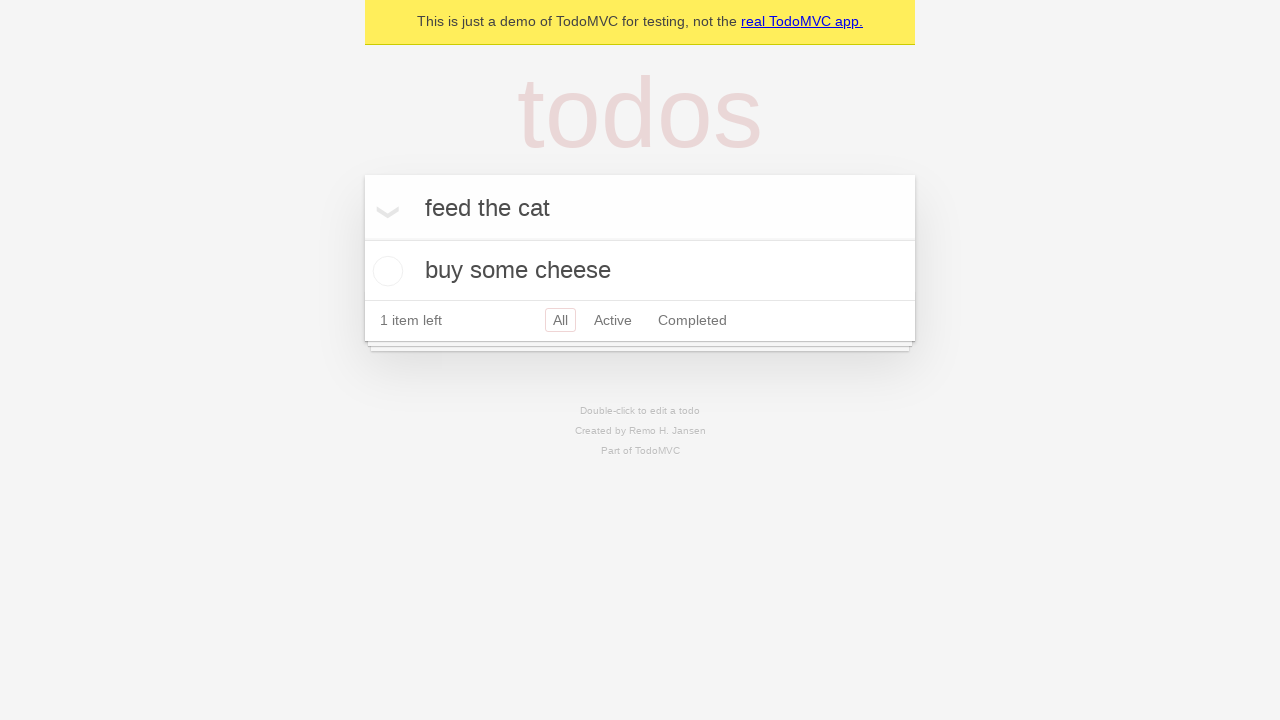

Pressed Enter to create second todo item on internal:attr=[placeholder="What needs to be done?"i]
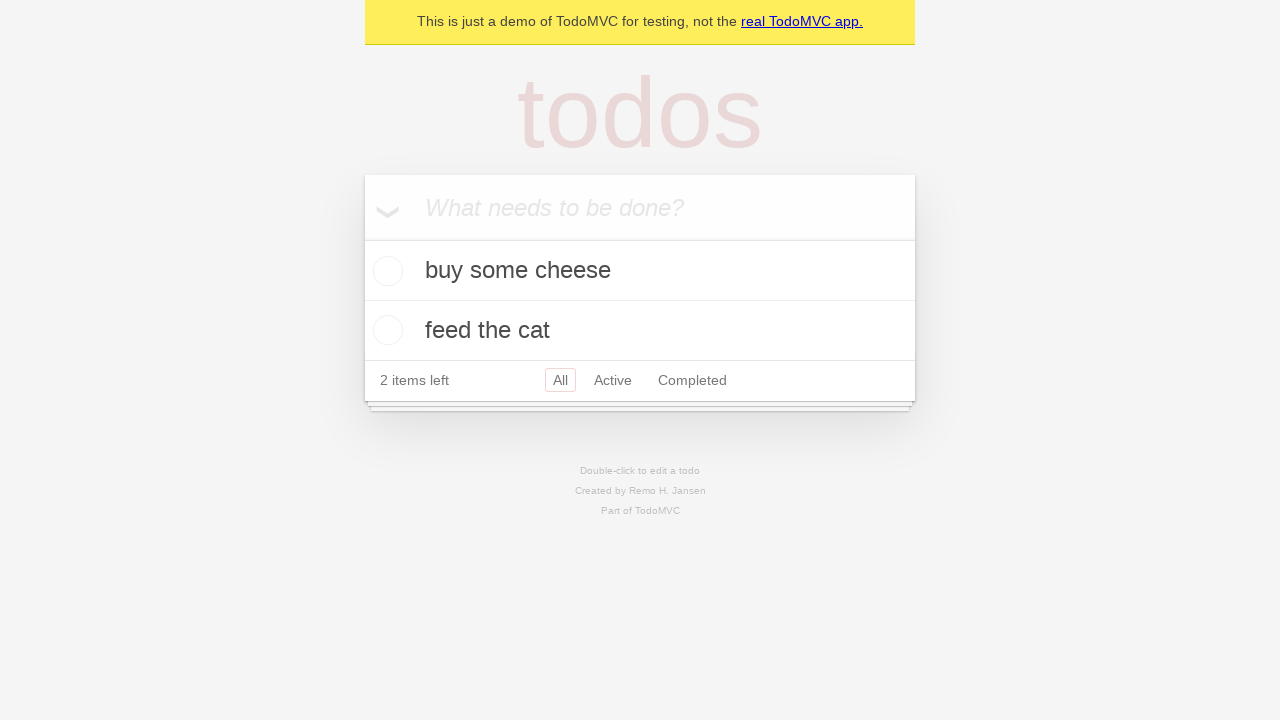

Filled input field with 'book a doctors appointment' on internal:attr=[placeholder="What needs to be done?"i]
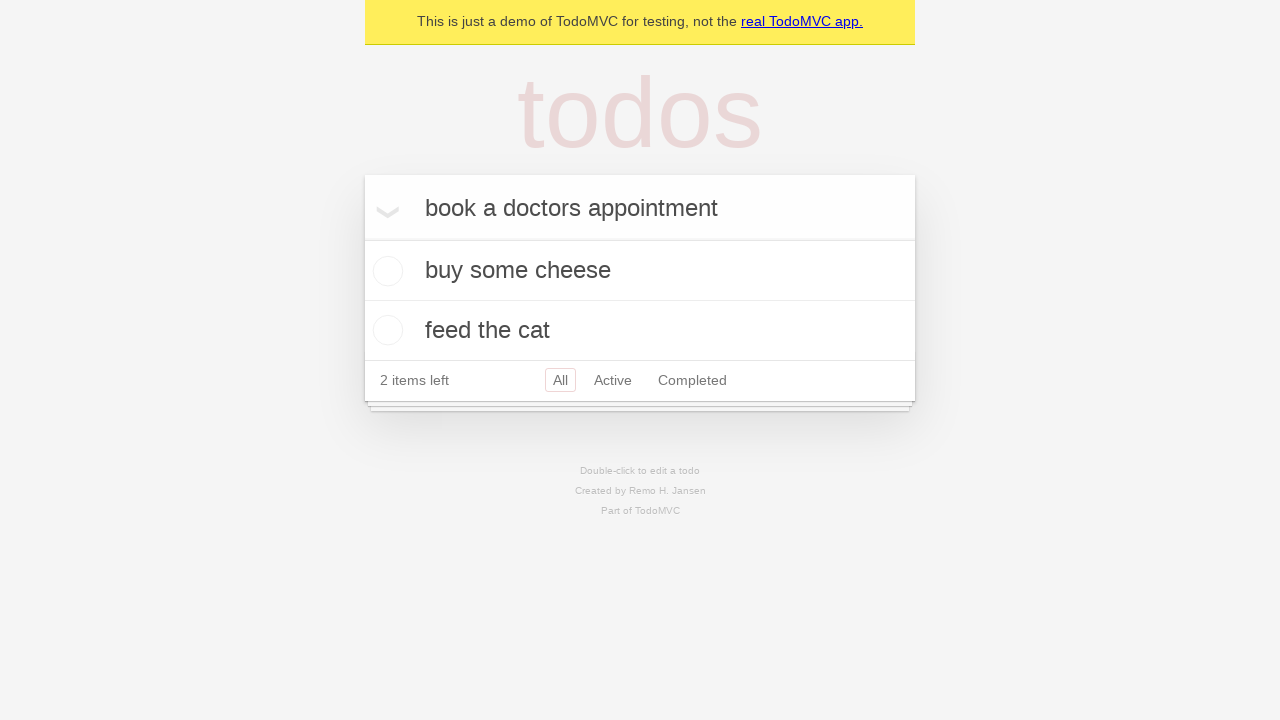

Pressed Enter to create third todo item on internal:attr=[placeholder="What needs to be done?"i]
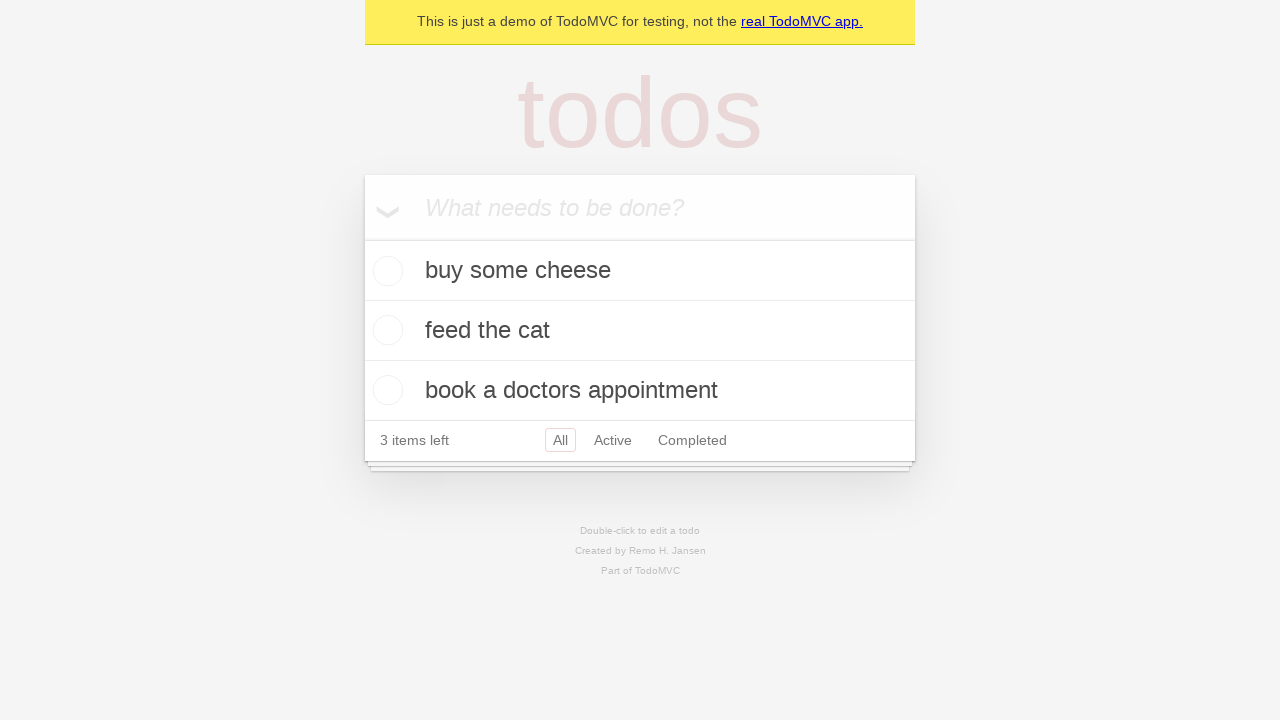

Double-clicked second todo item to enter edit mode at (640, 331) on [data-testid='todo-item'] >> nth=1
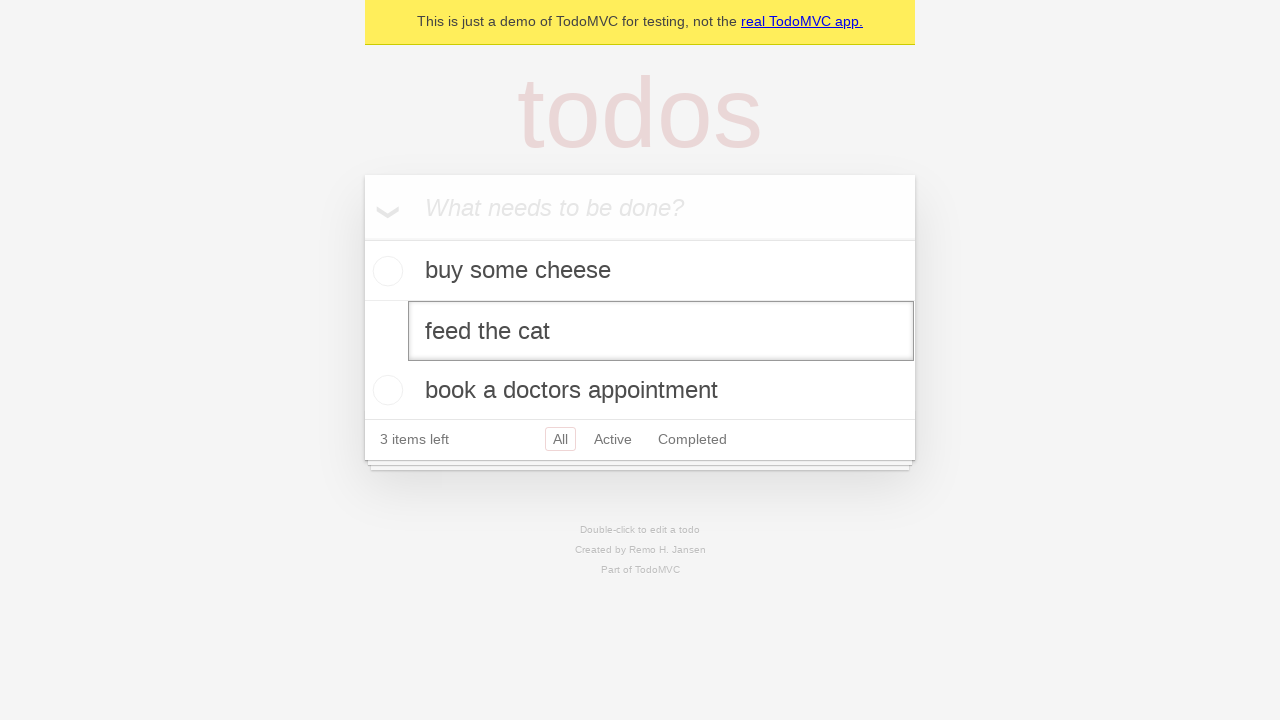

Waited for edit textbox to appear - other controls should be hidden
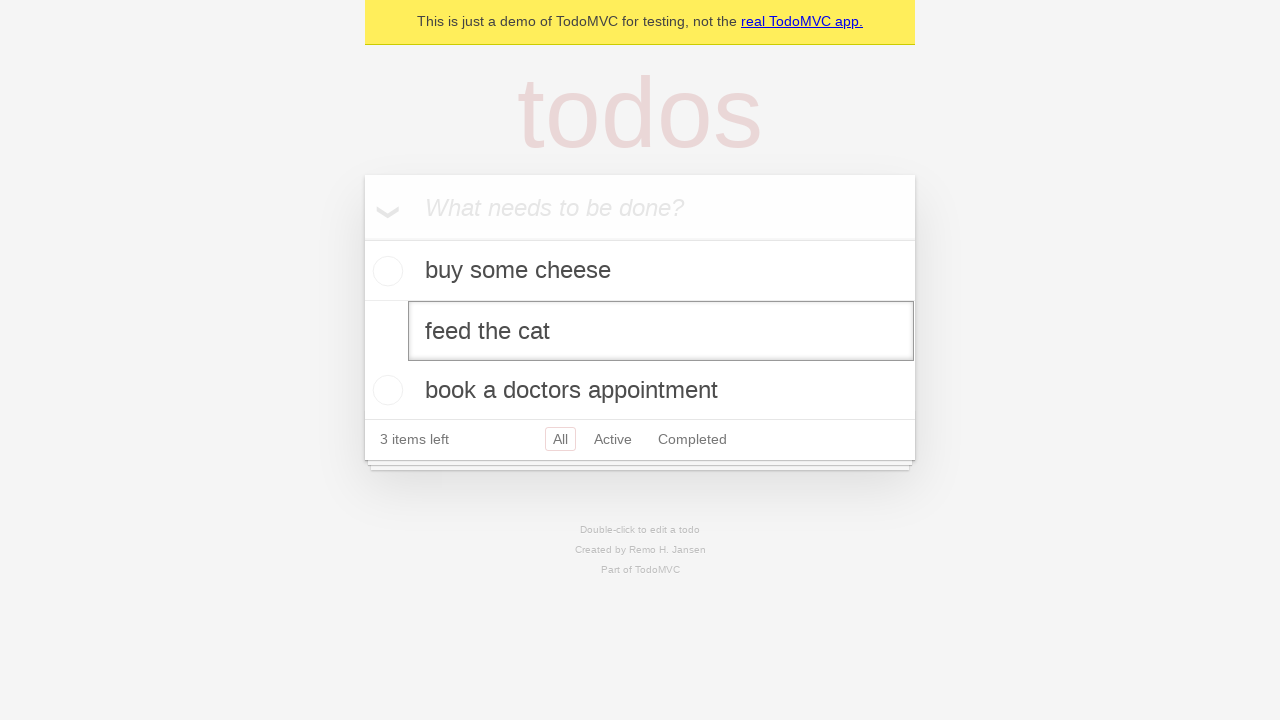

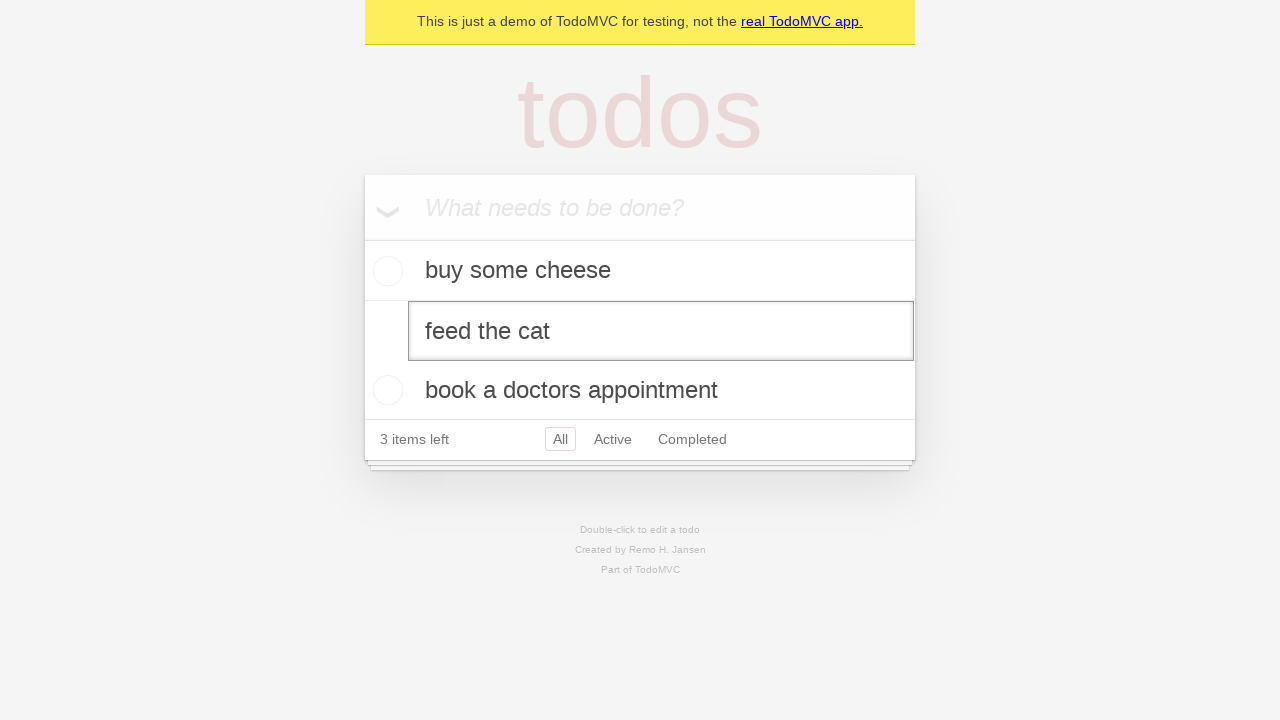